Tests the Redmine roadmap page by navigating to the roadmap section, configuring tracker filters and subproject options, then applying the filters to view the task list.

Starting URL: https://www.redmine.org/

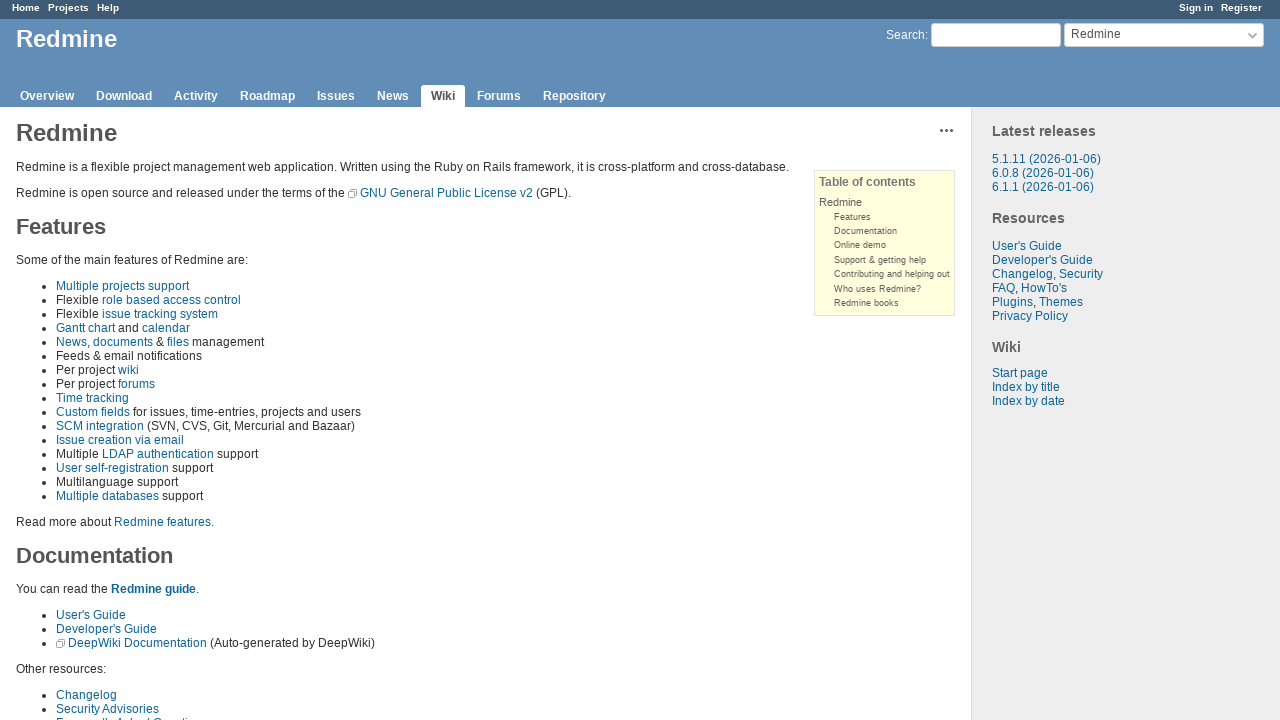

Clicked on the Roadmap link in the header at (268, 96) on #header [class="roadmap"]
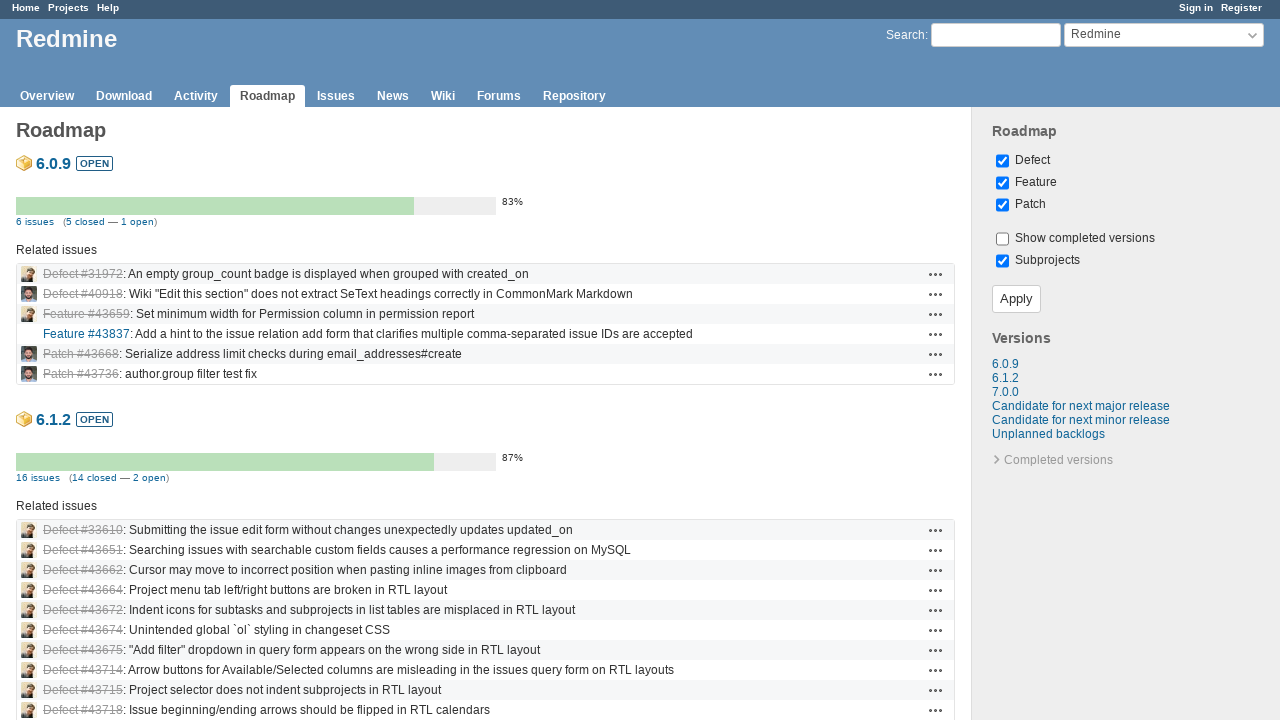

Navigation to roadmap page completed
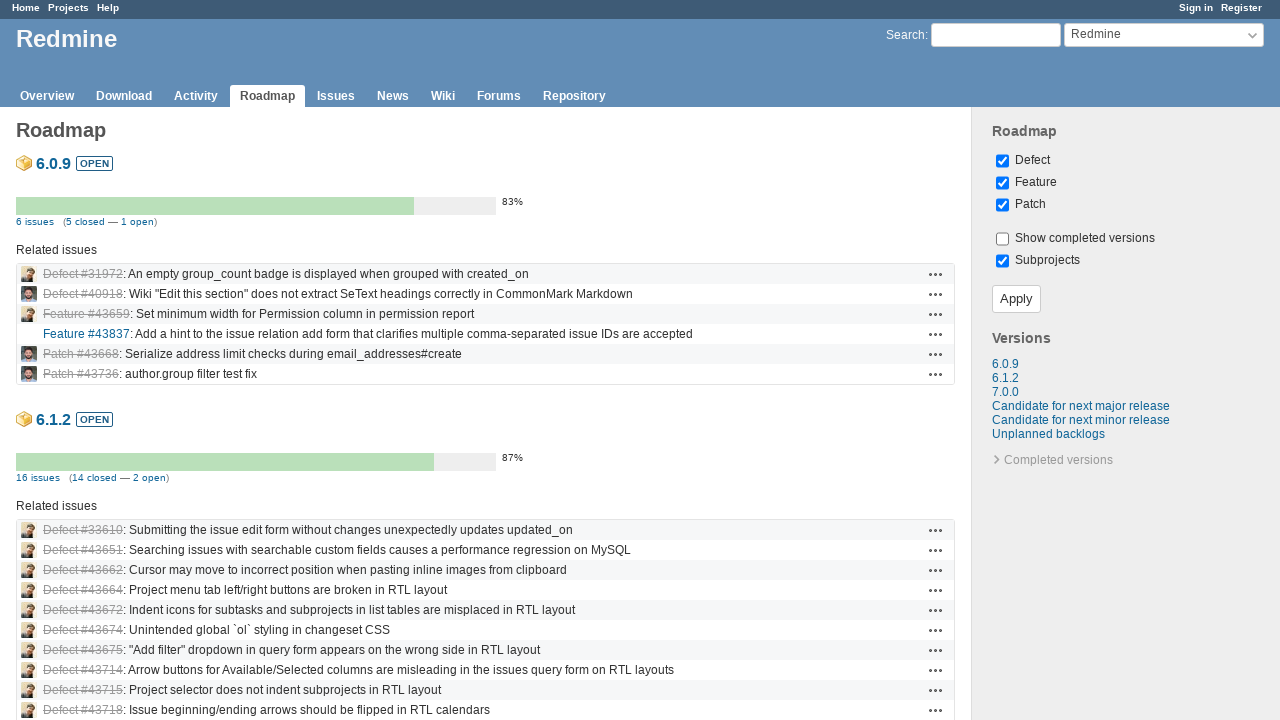

Clicked on the first tracker checkbox at (1002, 161) on [name*="tracker"] >> nth=0
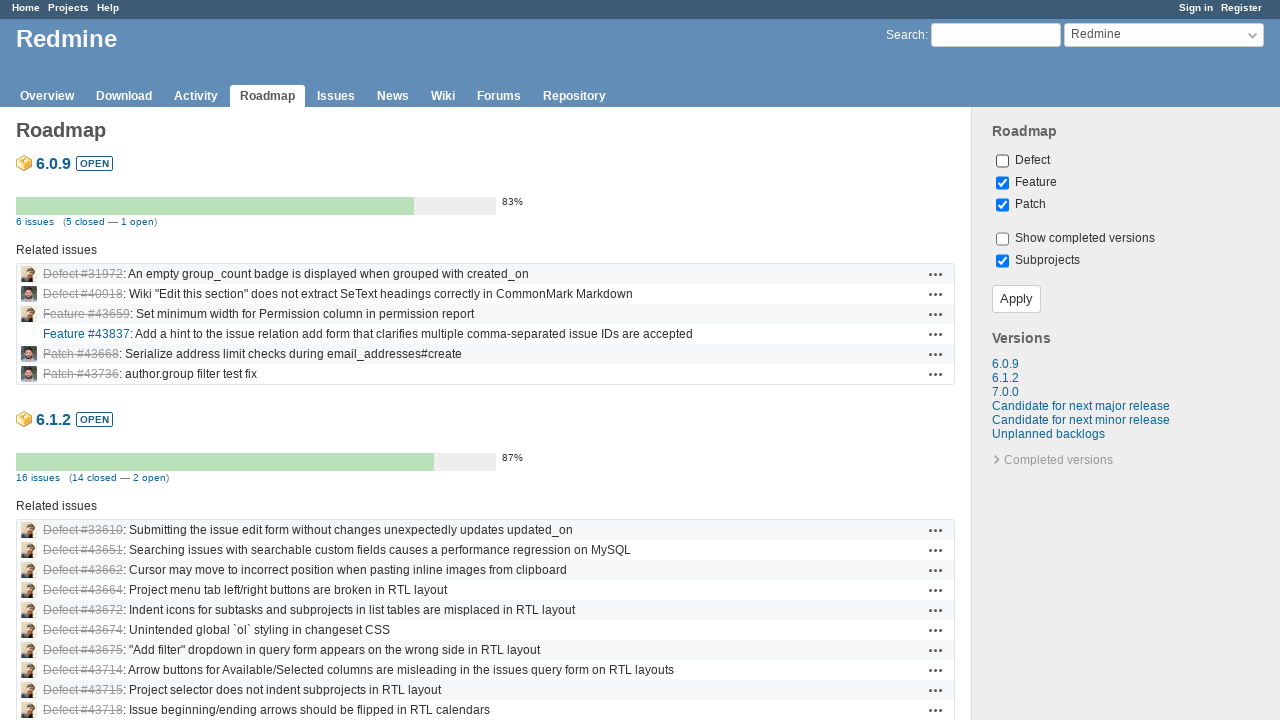

Clicked on input with value '2' at (1002, 183) on input[value="2"]
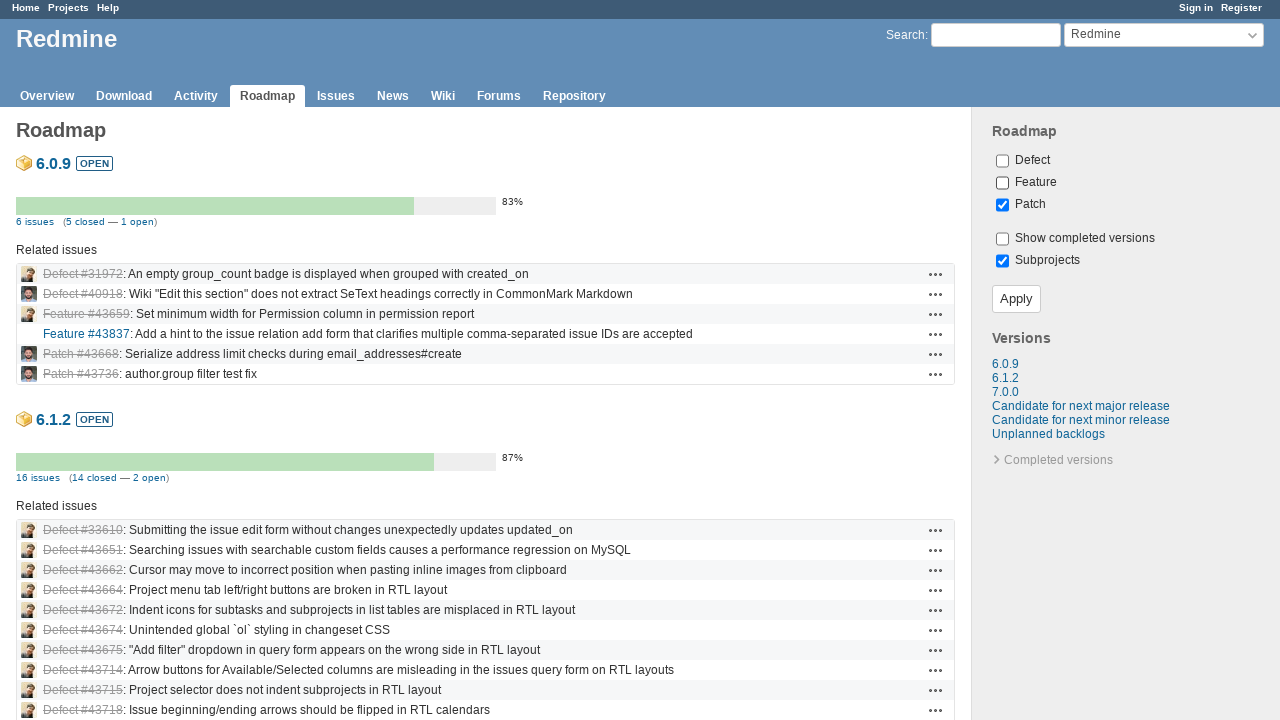

Toggled the 'with subprojects' checkbox at (1002, 261) on #with_subprojects[type="checkbox"]
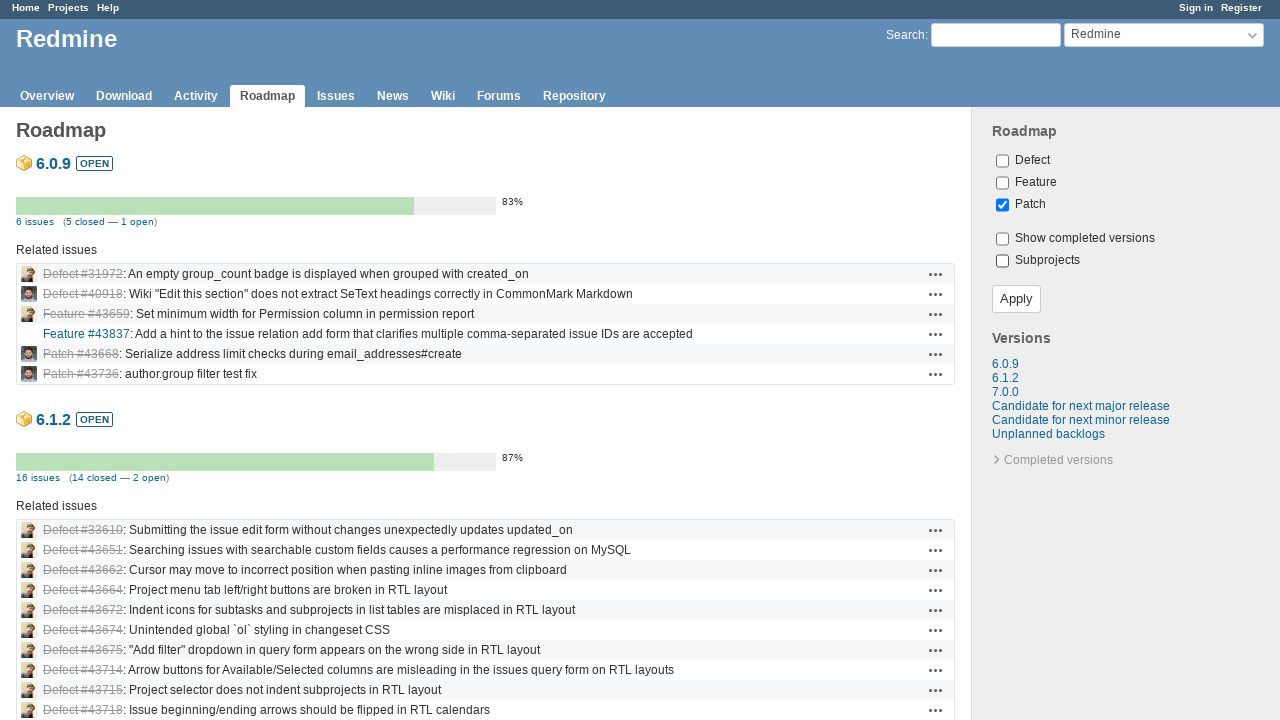

Clicked the apply/submit button to apply filters at (1016, 299) on [class="button-small"]
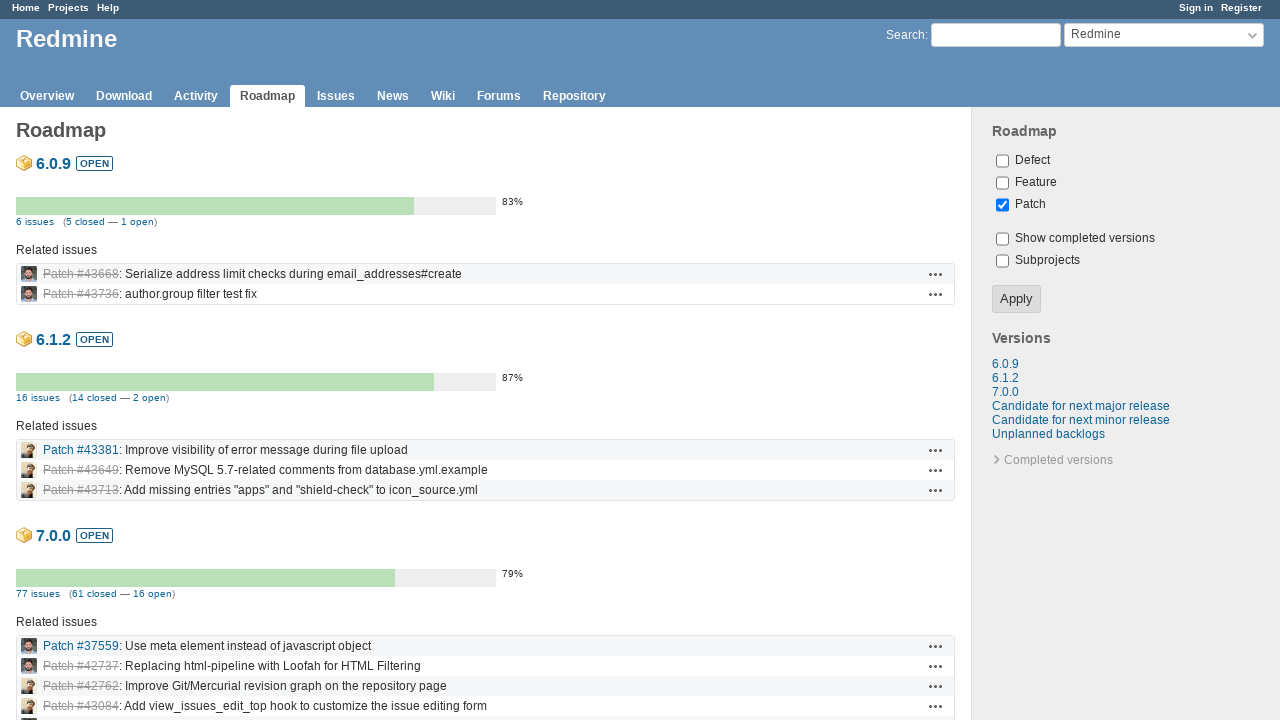

Task list on roadmap page became visible
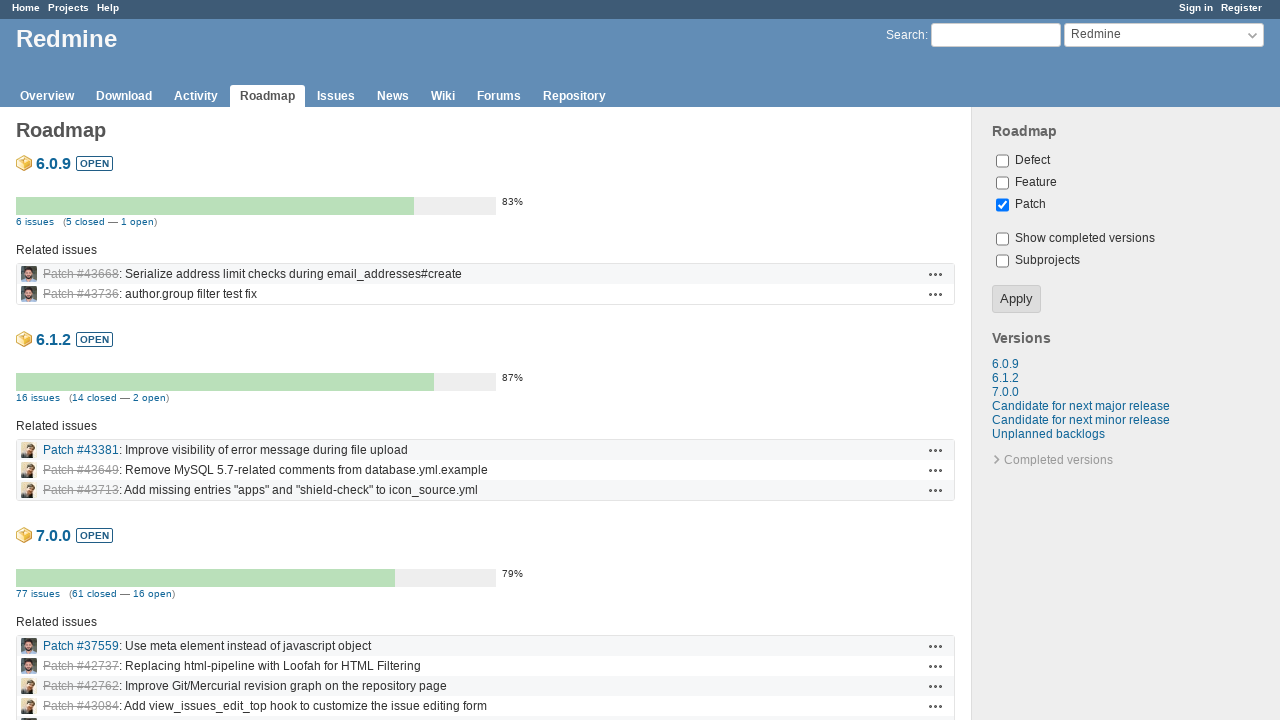

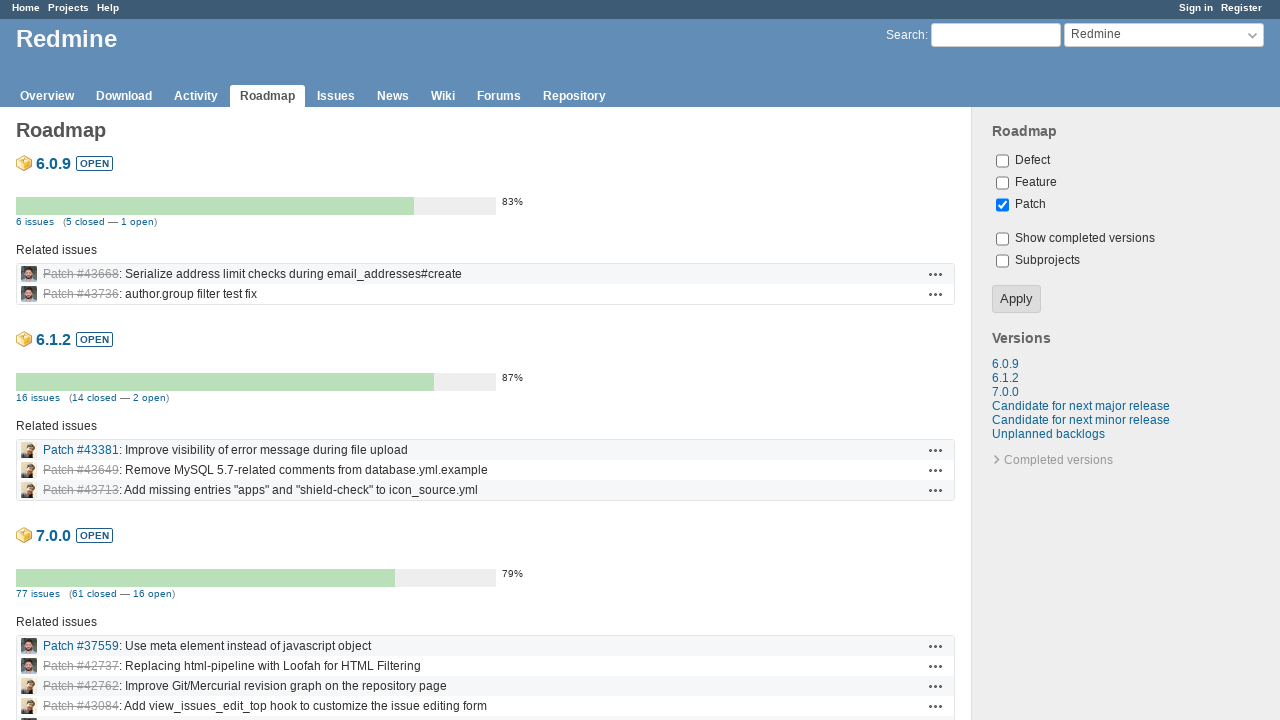